Navigates to a login page and clicks on a link containing "Elemental" text using partial link text selector

Starting URL: https://the-internet.herokuapp.com/login

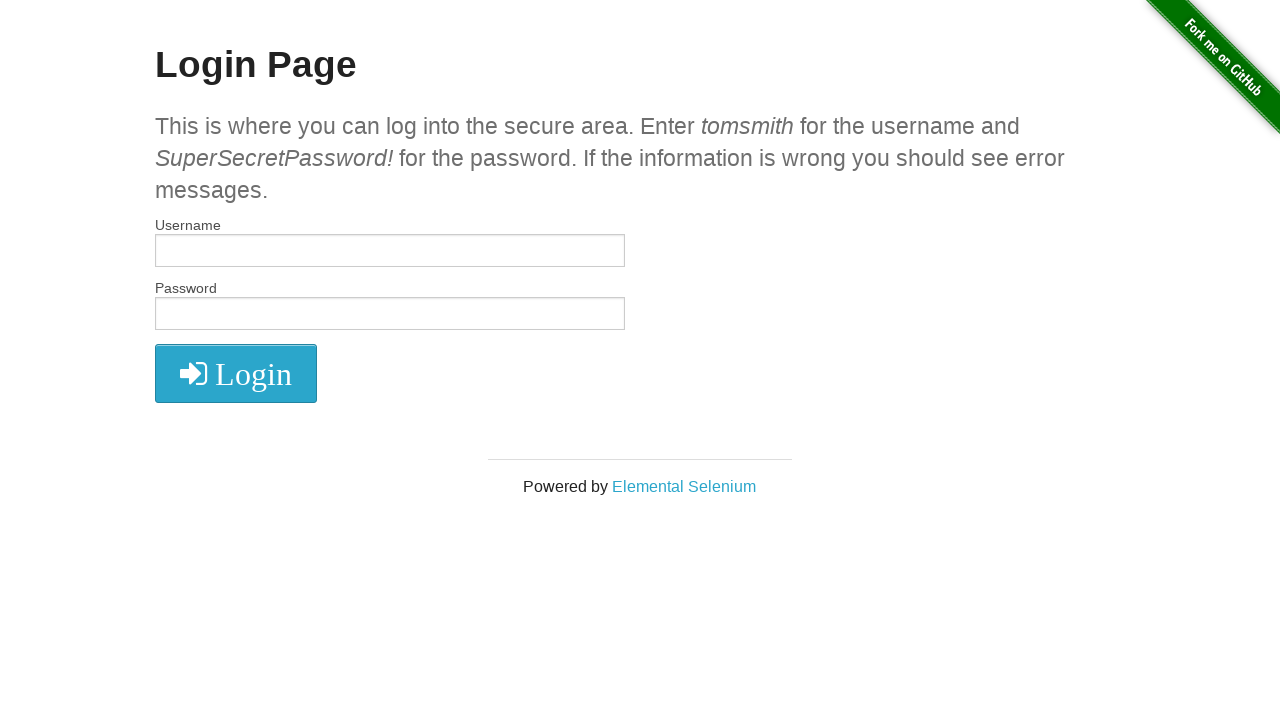

Navigated to login page at https://the-internet.herokuapp.com/login
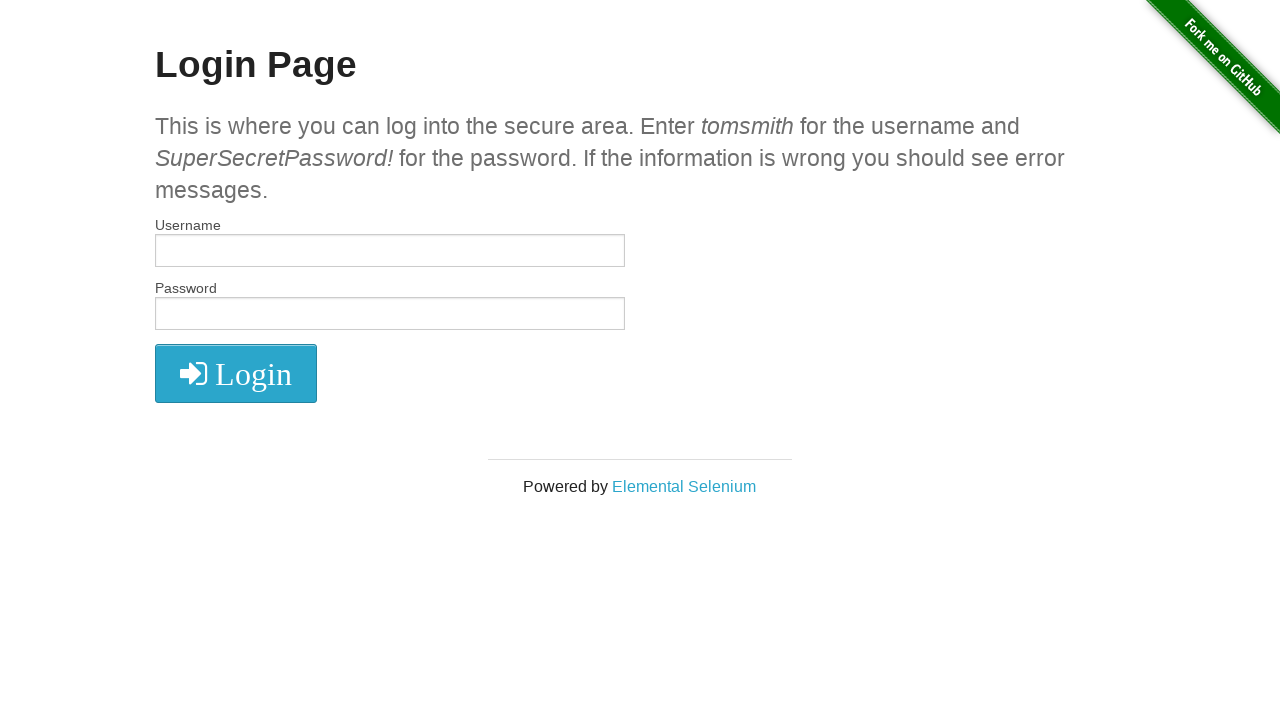

Clicked link containing 'Elemental' text using partial link text selector at (684, 486) on text=Elemental
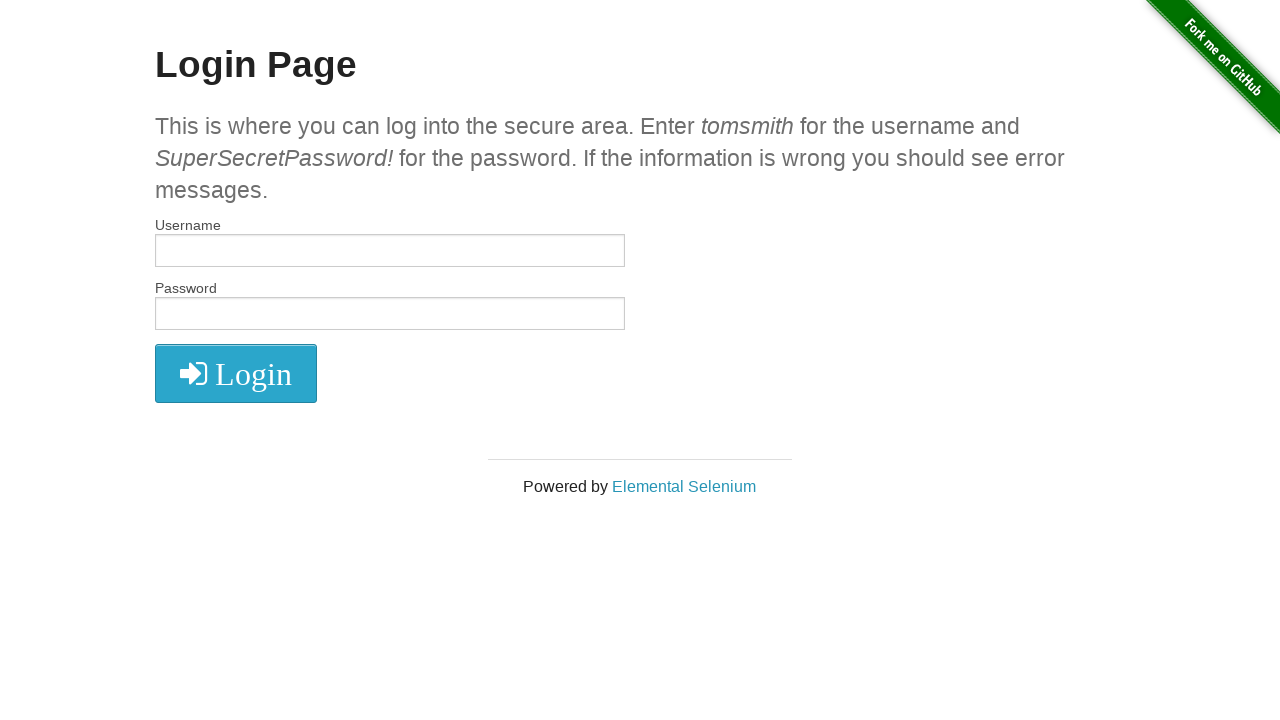

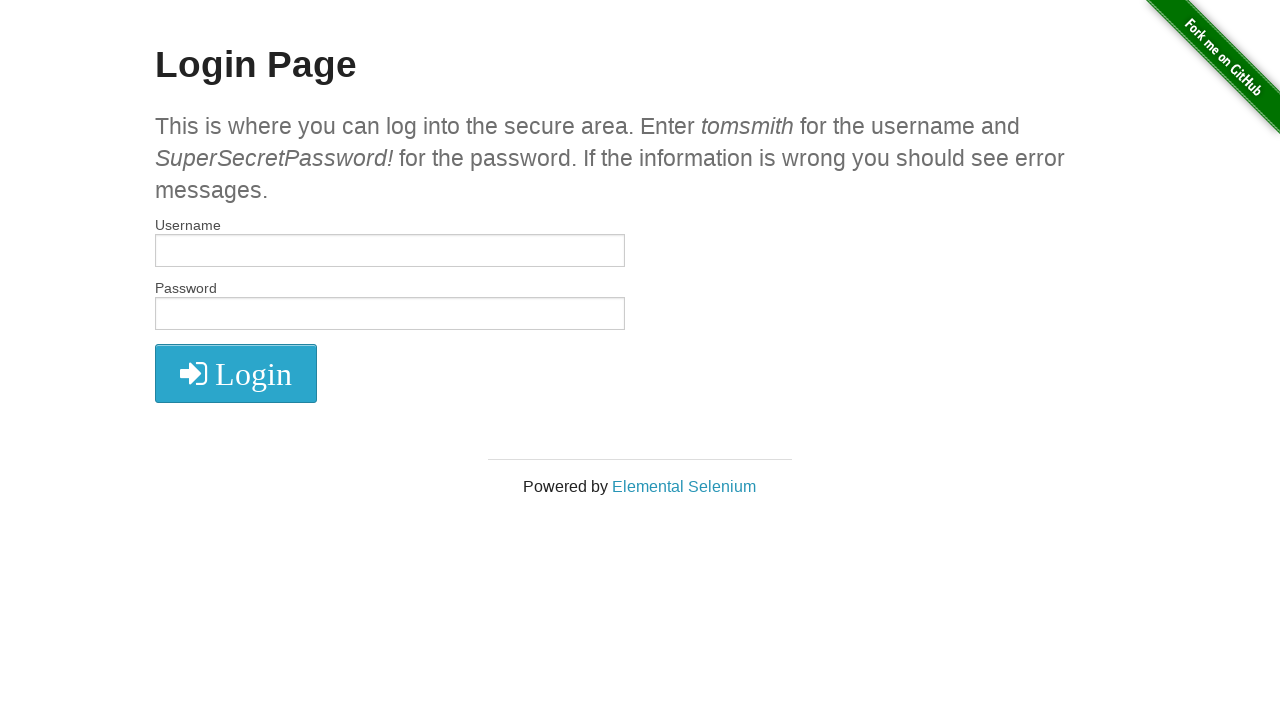